Tests navigation from the homepage to the "Community" section by clicking the Community link and verifying the URL.

Starting URL: https://react.dev/

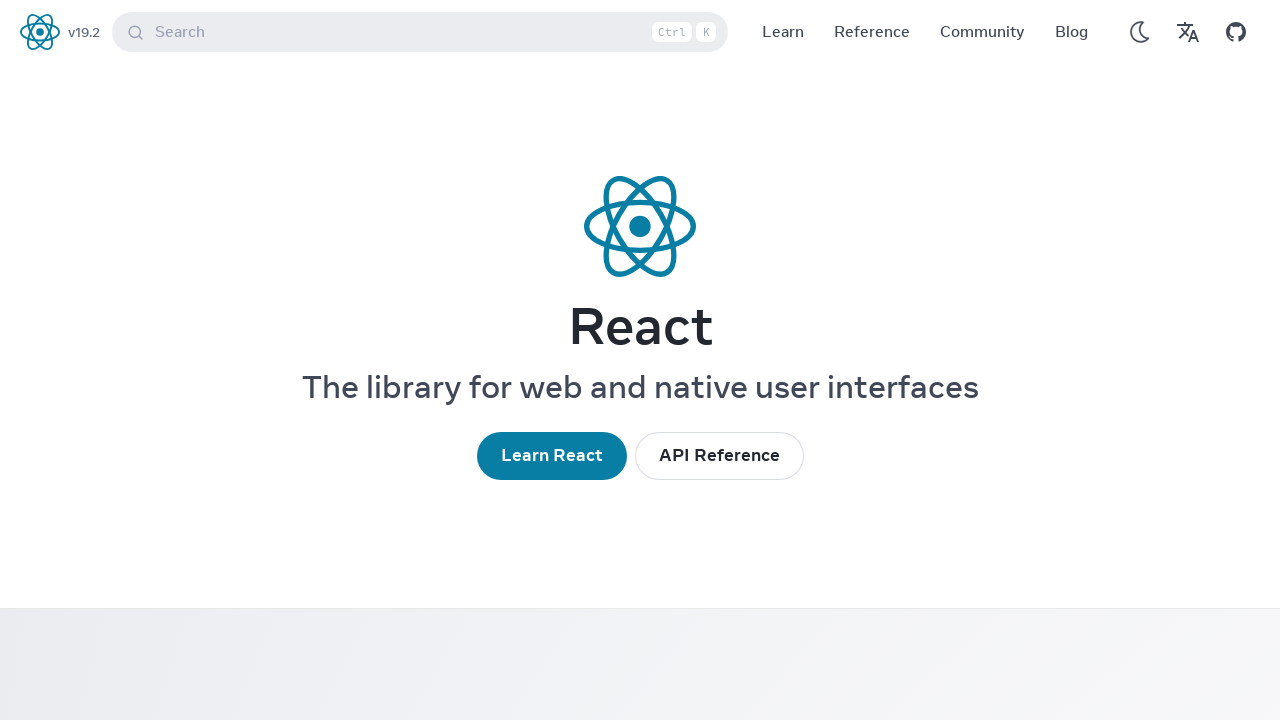

Clicked Community navigation link at (982, 32) on a[href="/community"]
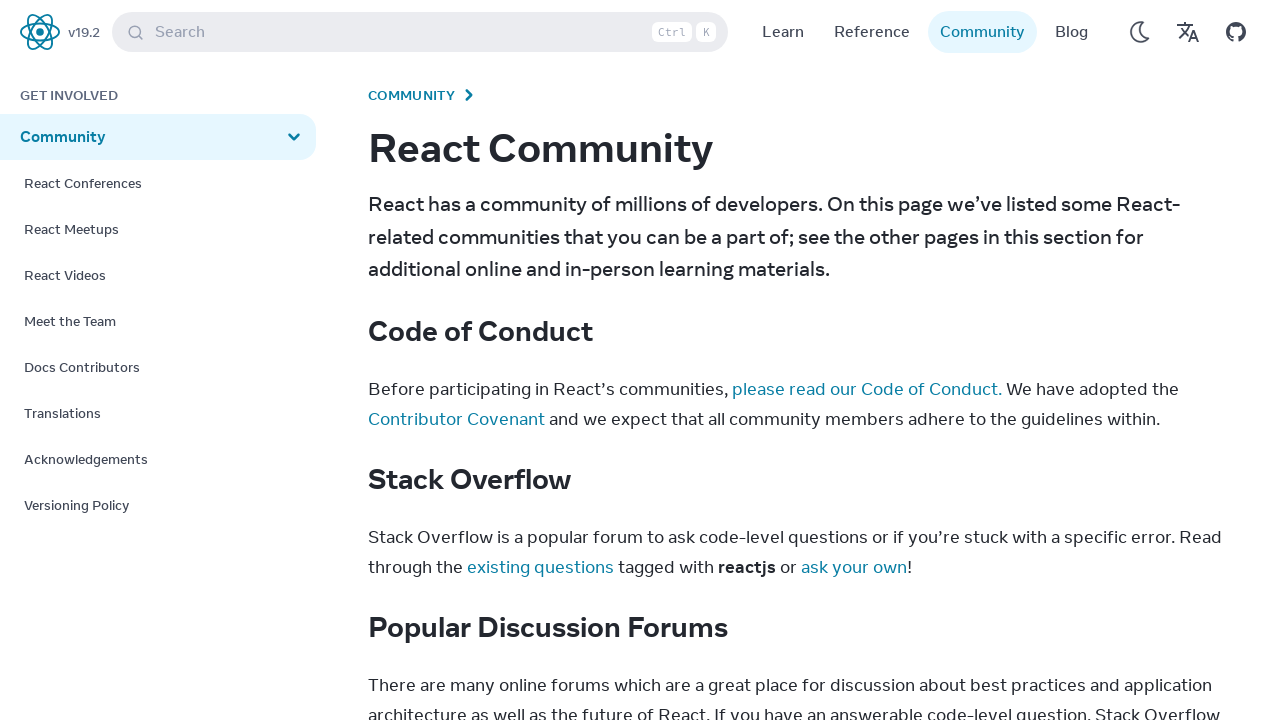

Verified navigation to Community page at https://react.dev/community
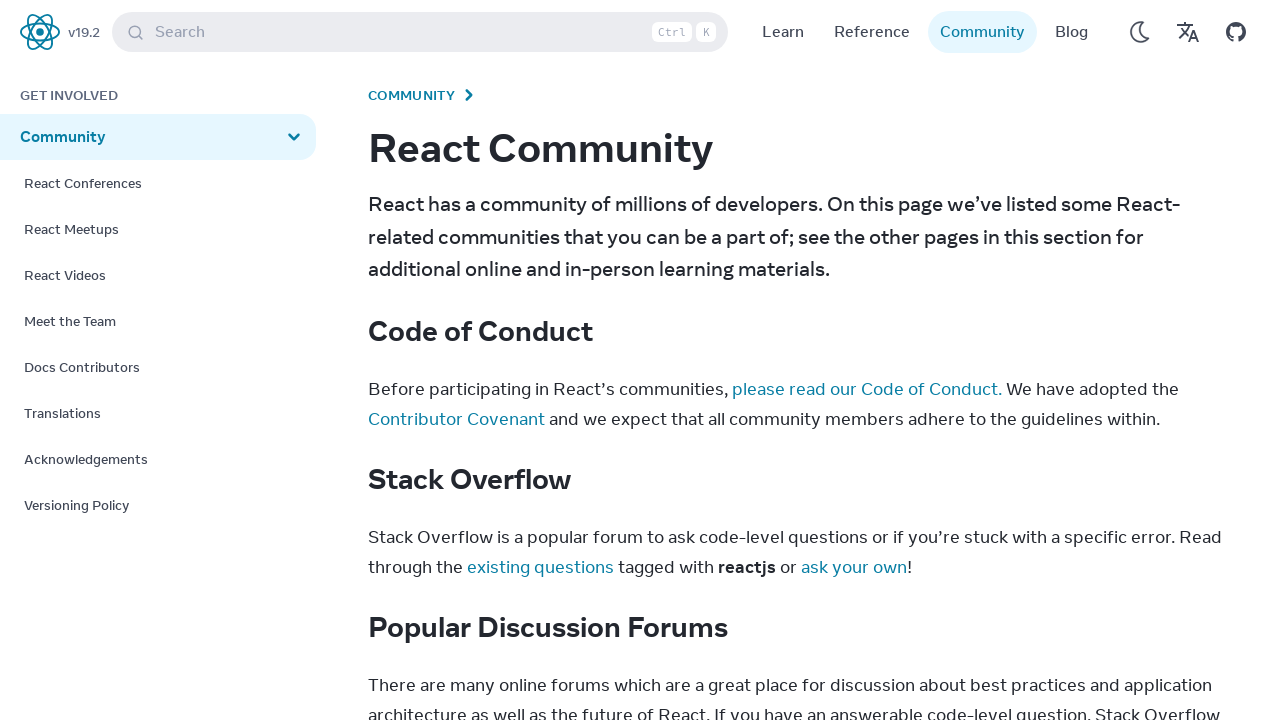

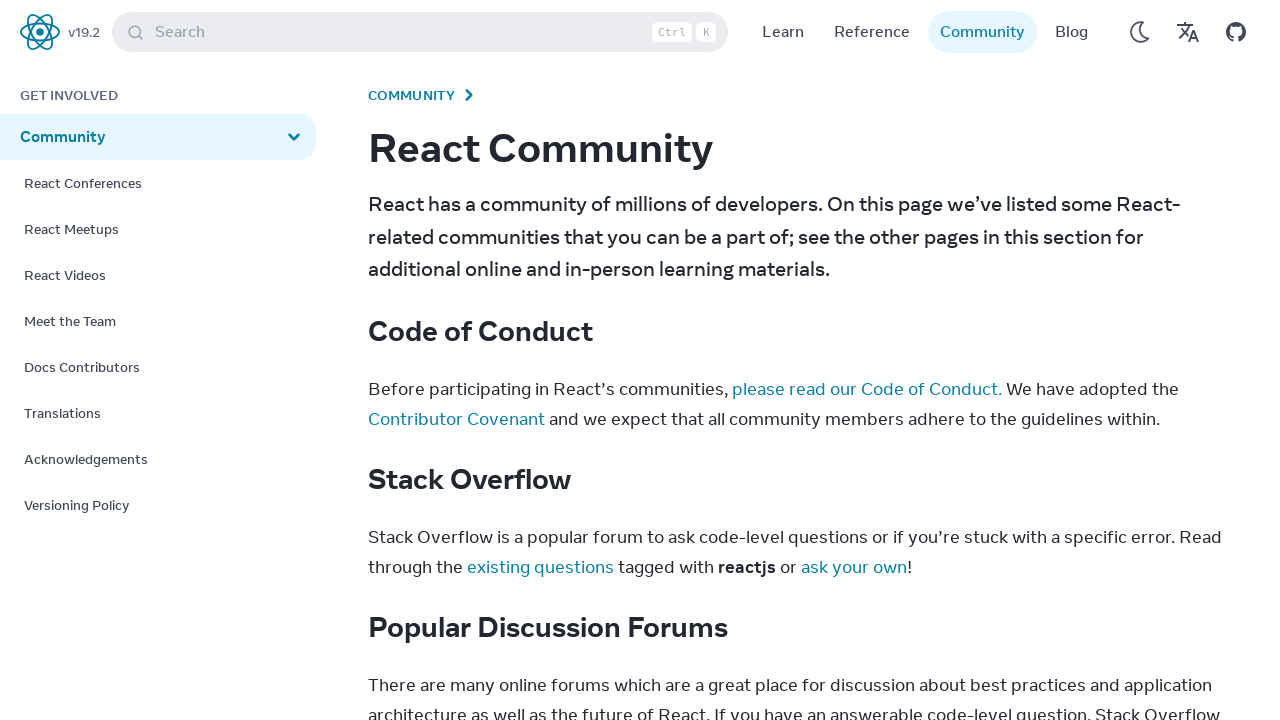